Tests sorting on a table with helpful class markup by clicking the Due column header and verifying ascending order using class-based selectors.

Starting URL: http://the-internet.herokuapp.com/tables

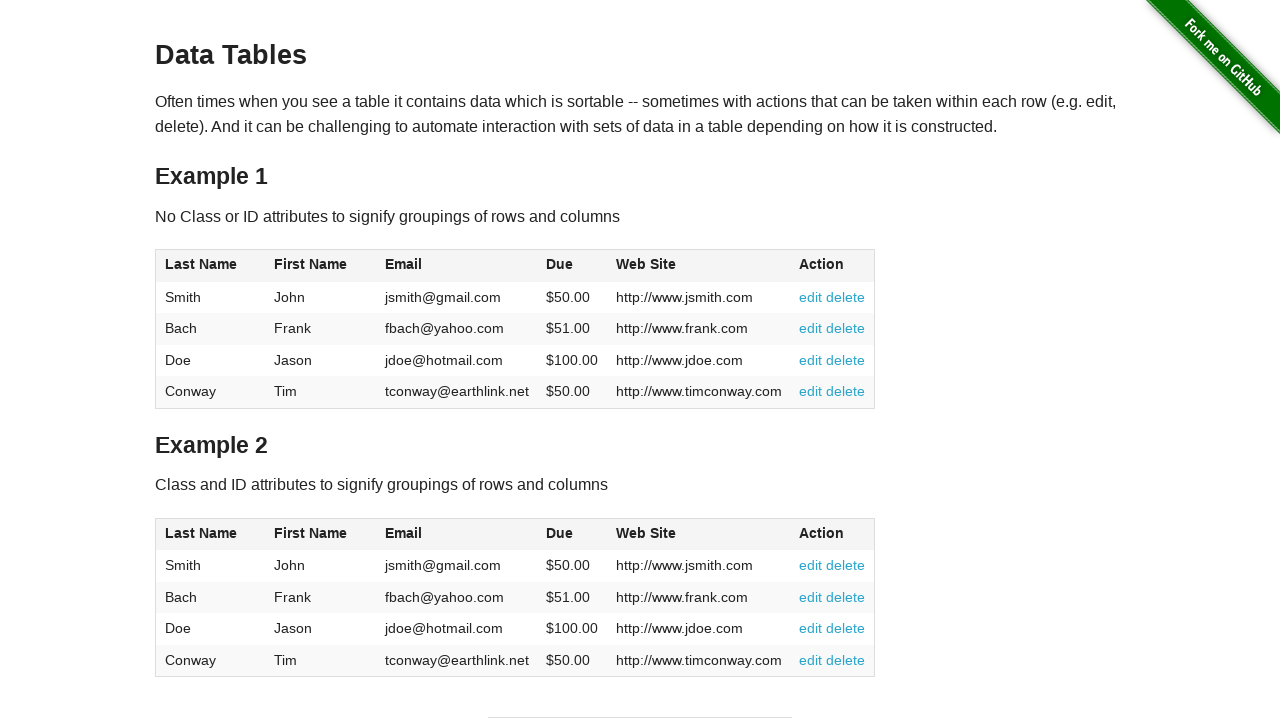

Clicked the Due column header to sort table2 at (560, 533) on #table2 thead .dues
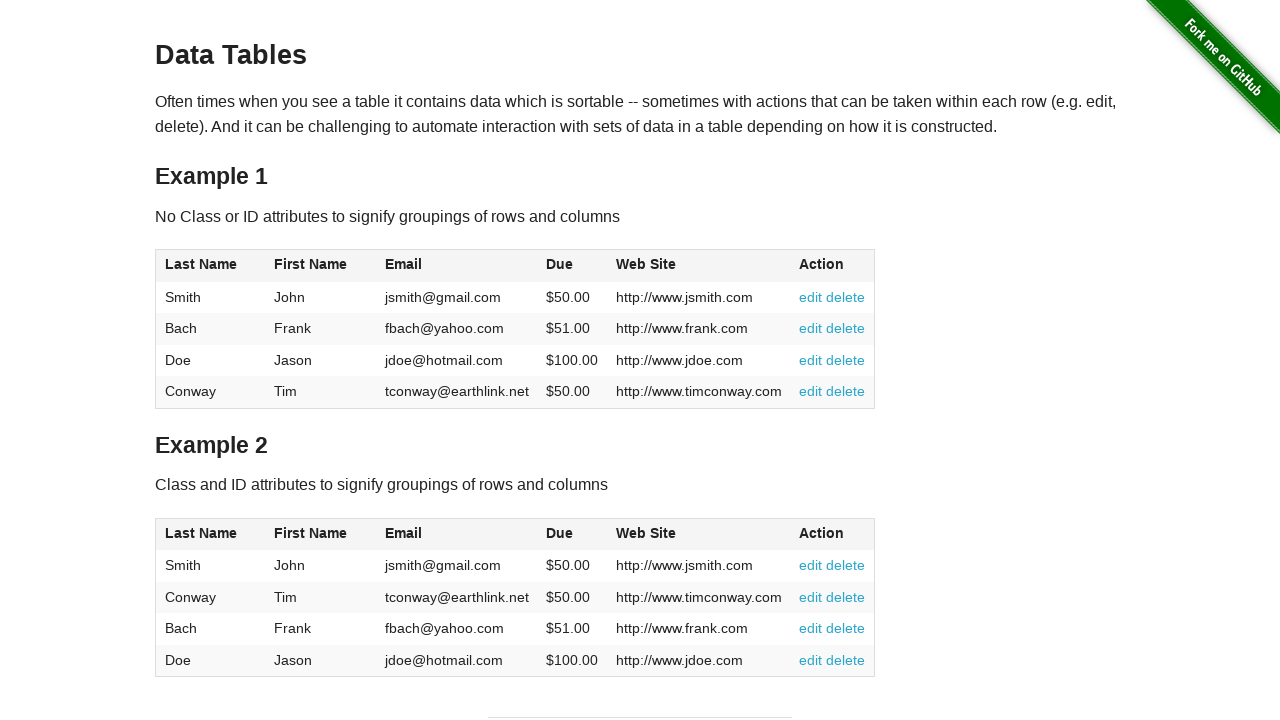

Due column cells in table2 tbody loaded
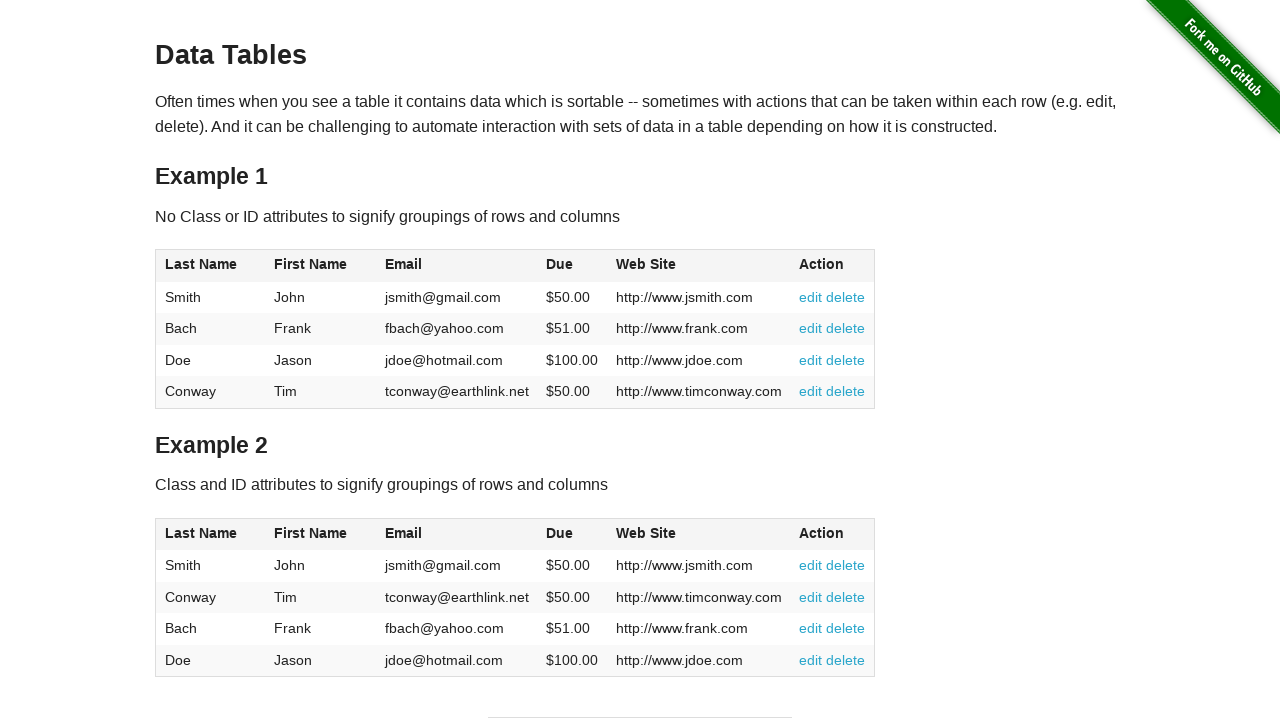

Retrieved all Due column cells from table2
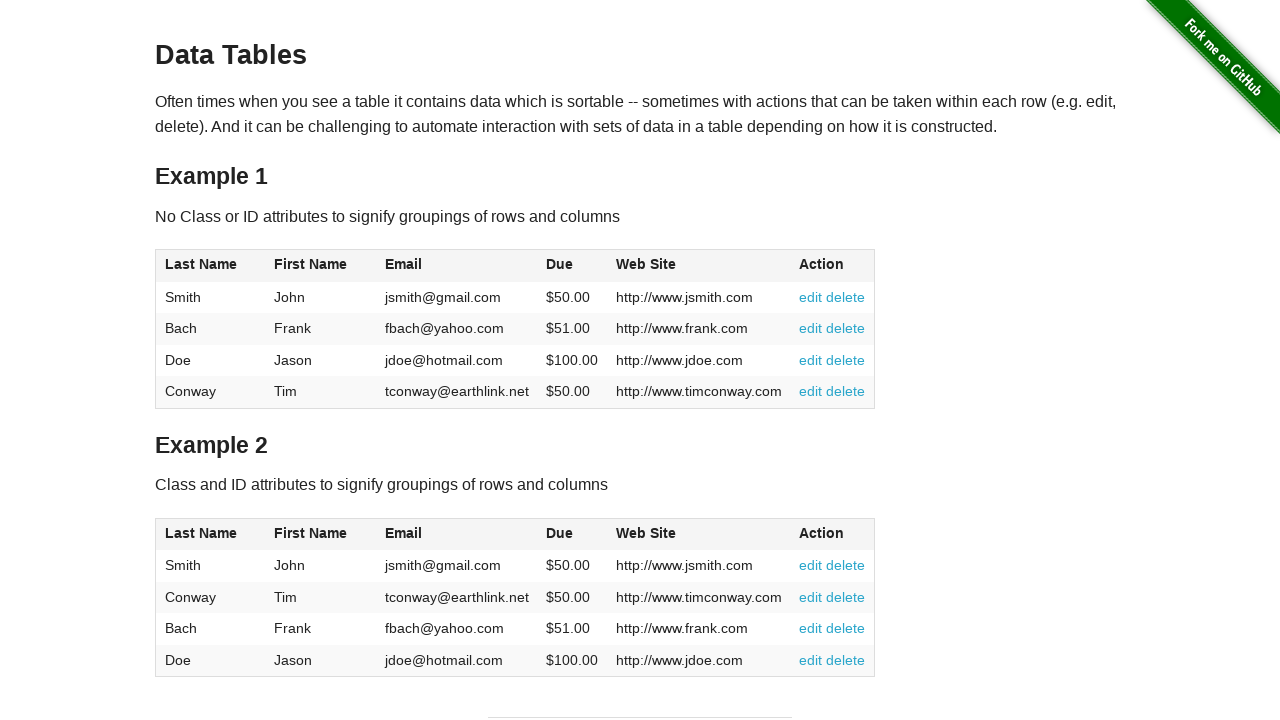

Extracted and converted 4 due values to floats
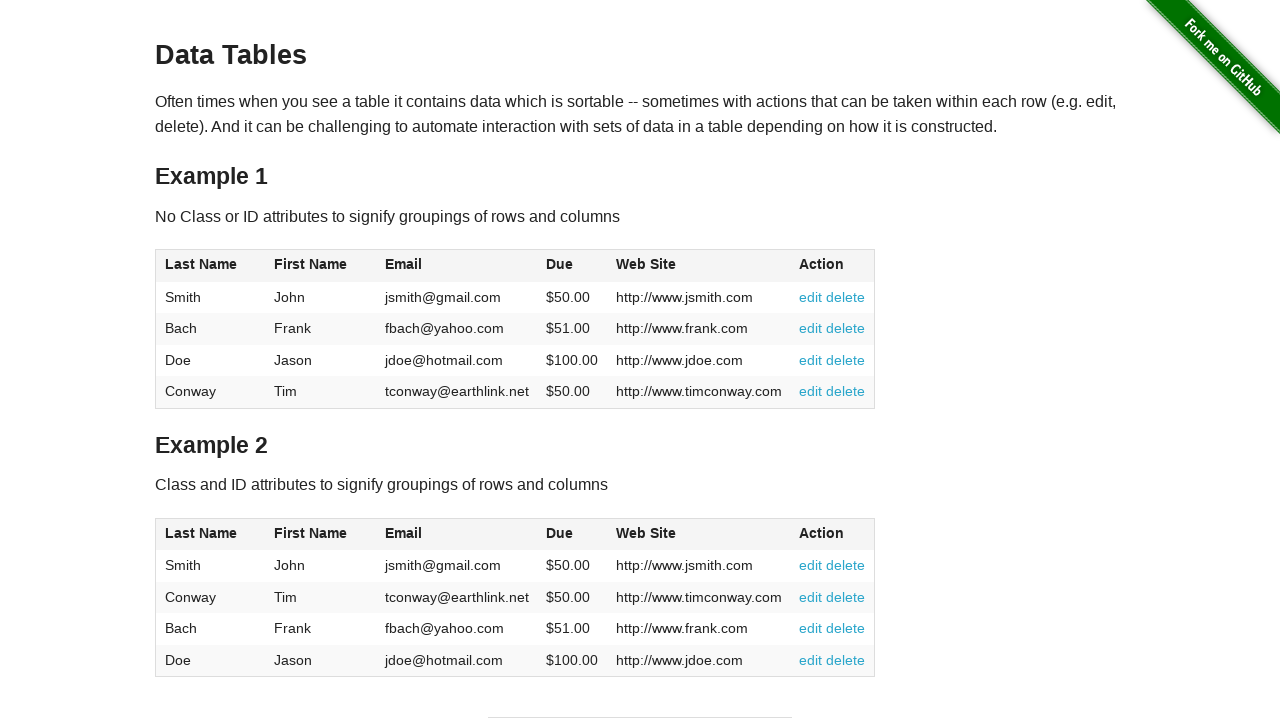

Verified all due values are in ascending order: [50.0, 50.0, 51.0, 100.0]
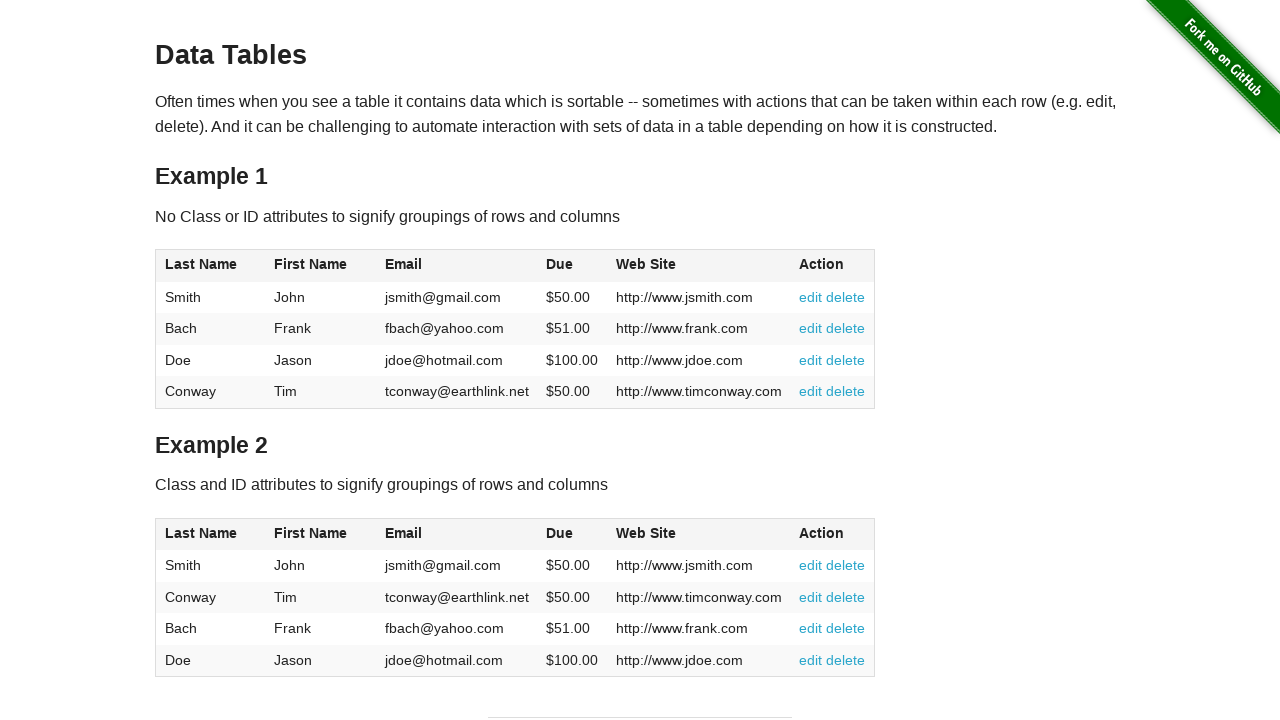

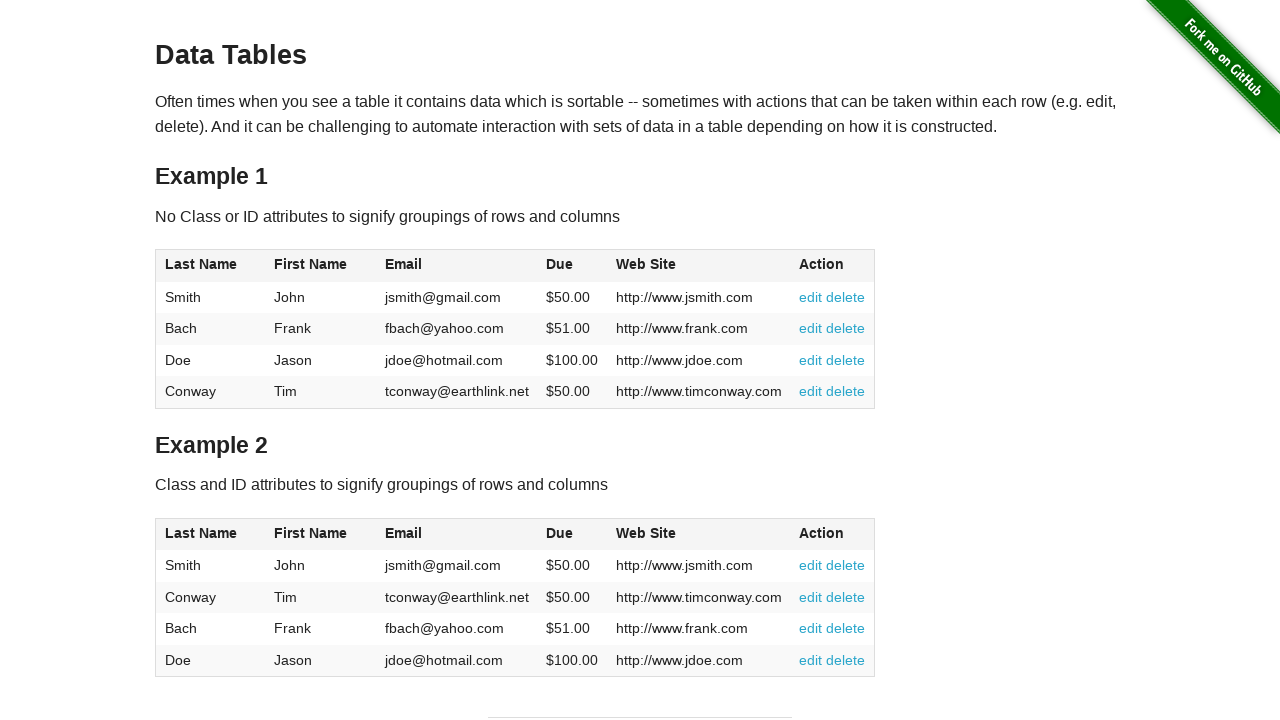